Tests navigation from the home page to the About Us page by clicking the about link and verifying page titles

Starting URL: https://v1.training-support.net/

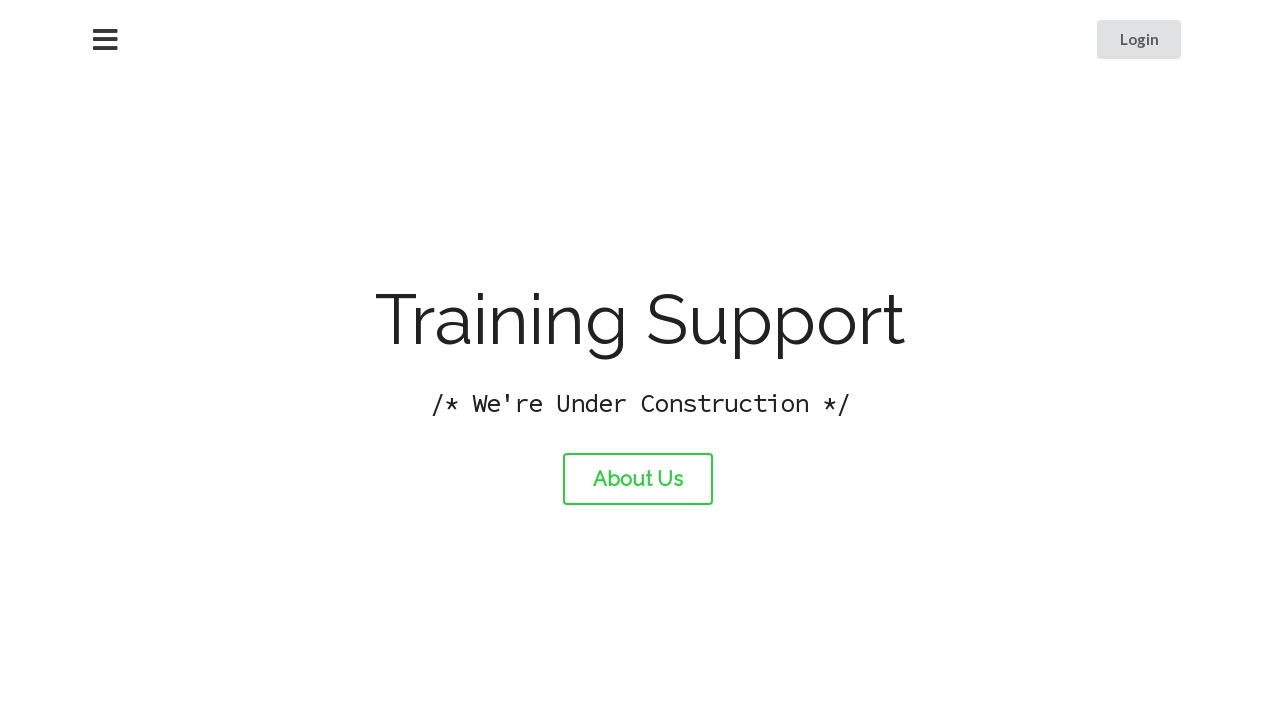

Clicked the About Us link at (638, 479) on #about-link
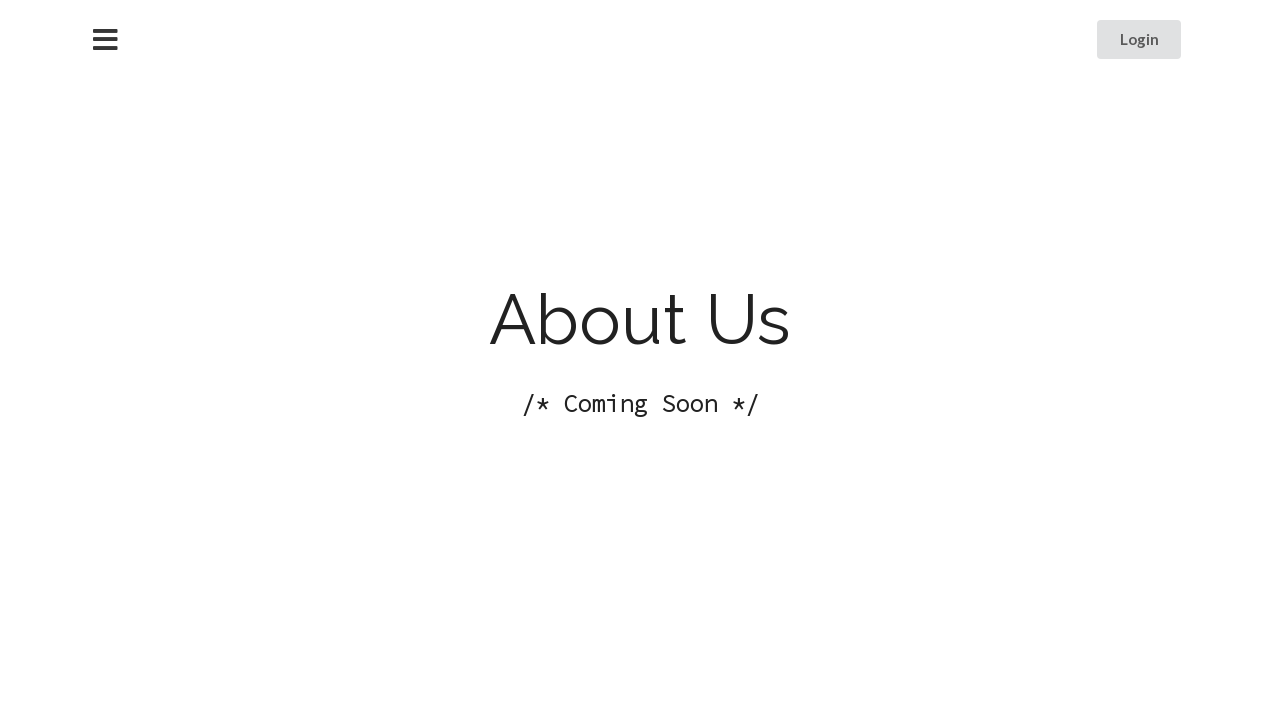

Page navigation completed and DOM content loaded
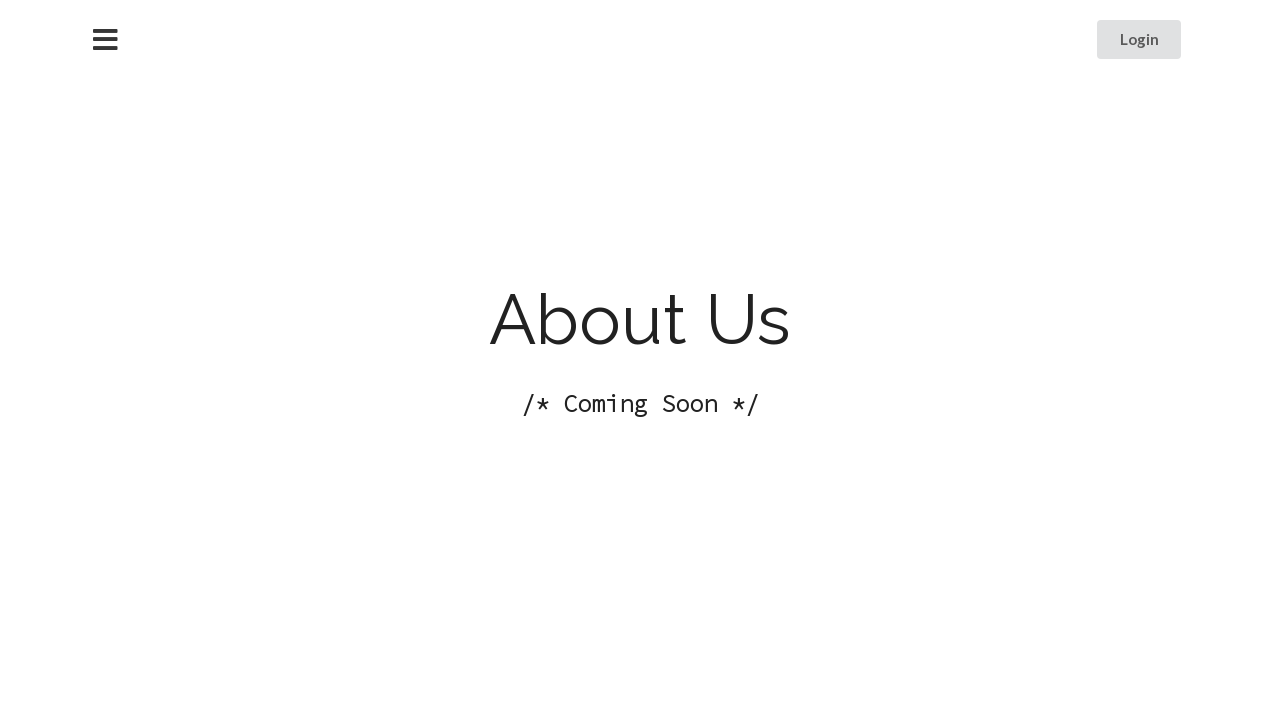

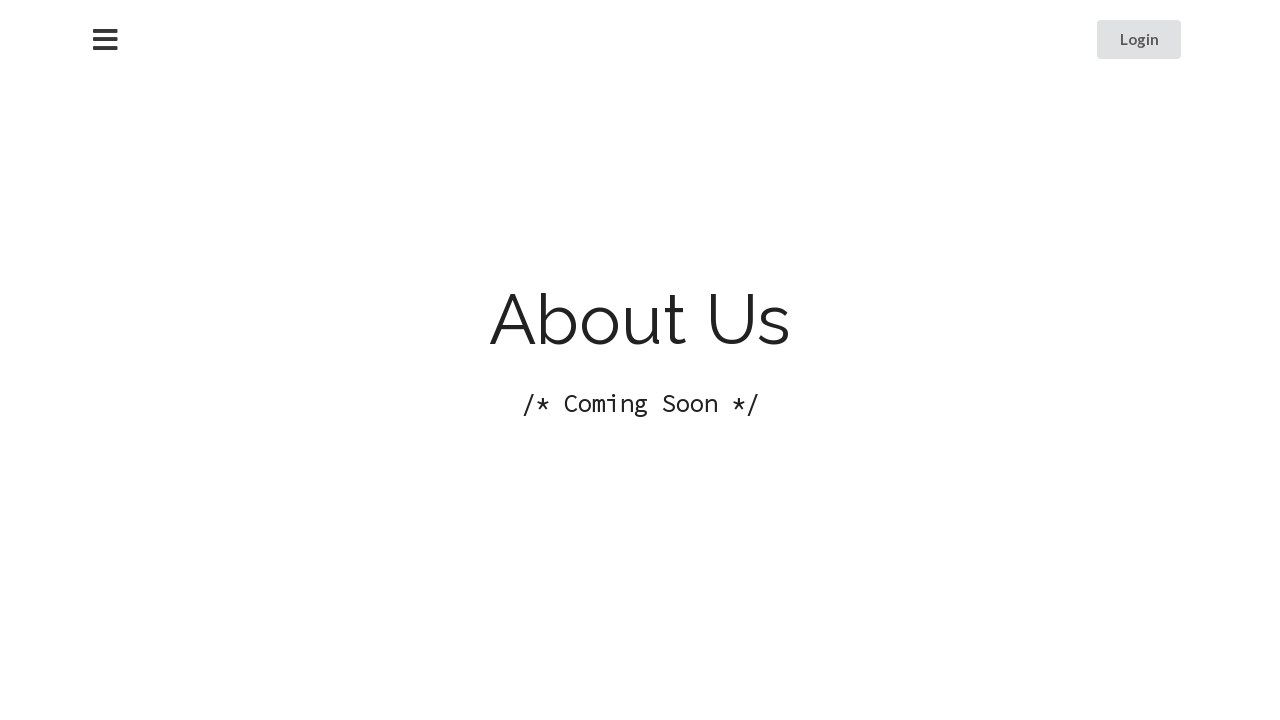